Tests a jQuery dropdown/combo tree by opening the dropdown and selecting multiple items from the list

Starting URL: https://www.jqueryscript.net/demo/Drop-Down-Combo-Tree/

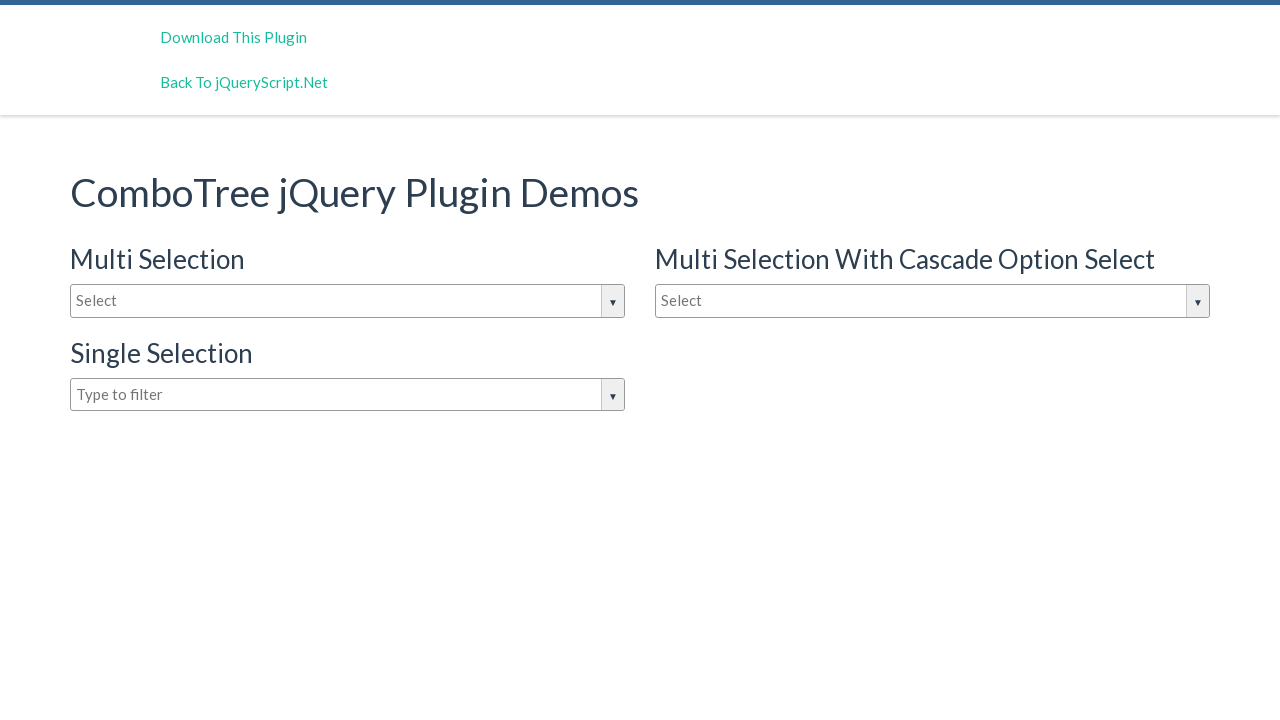

Clicked input box to open dropdown at (348, 301) on #justAnInputBox
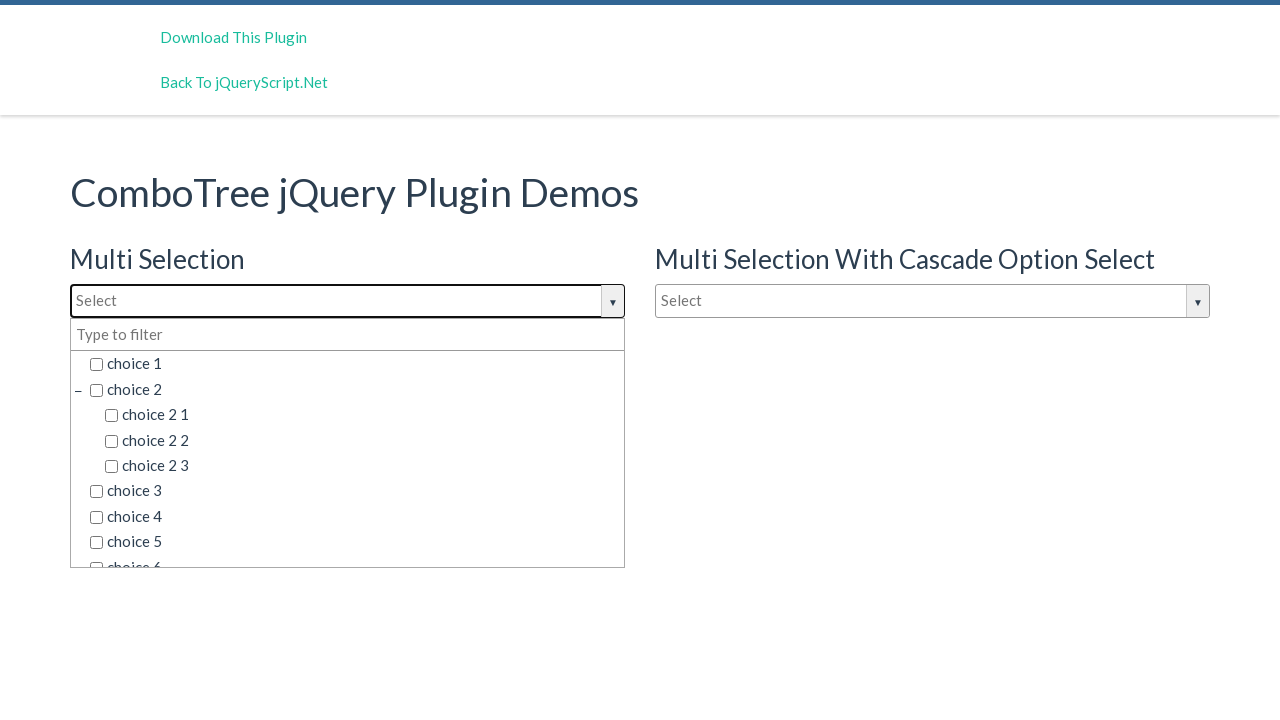

Dropdown options loaded and became visible
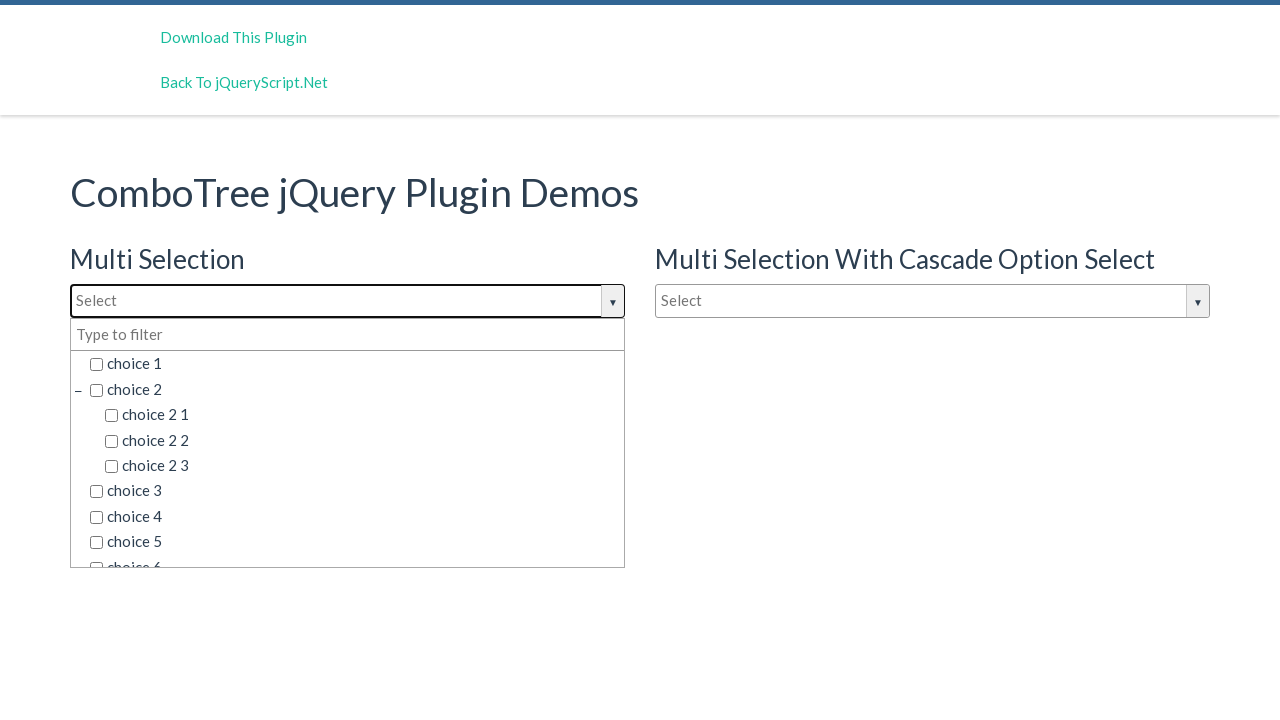

Retrieved 45 dropdown option elements
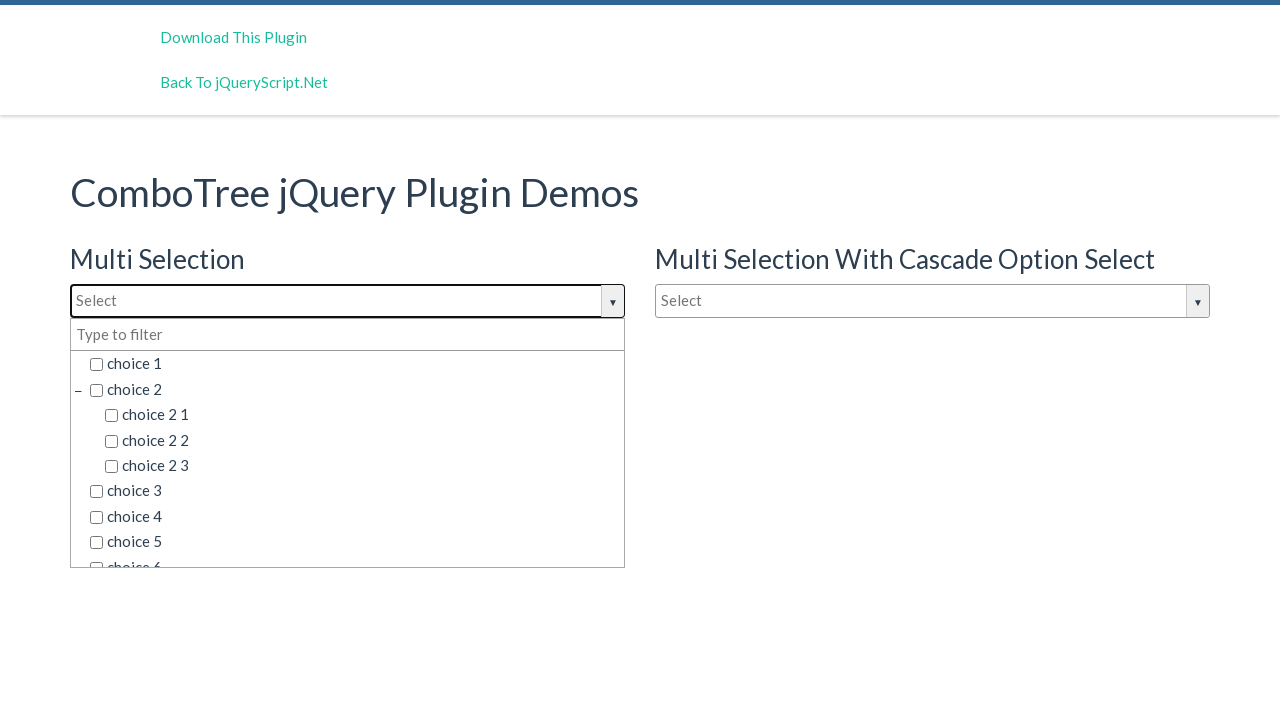

Found and clicked 'choice 6' option
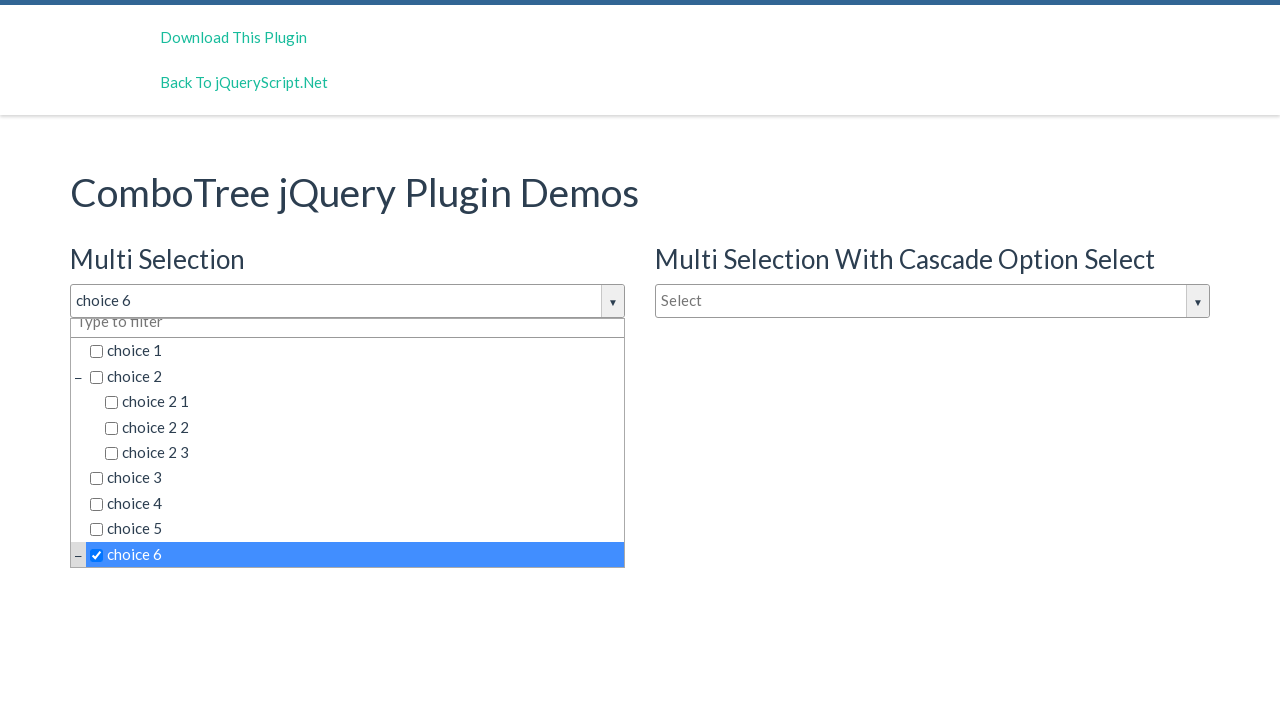

Clicked visible option: choice 1  
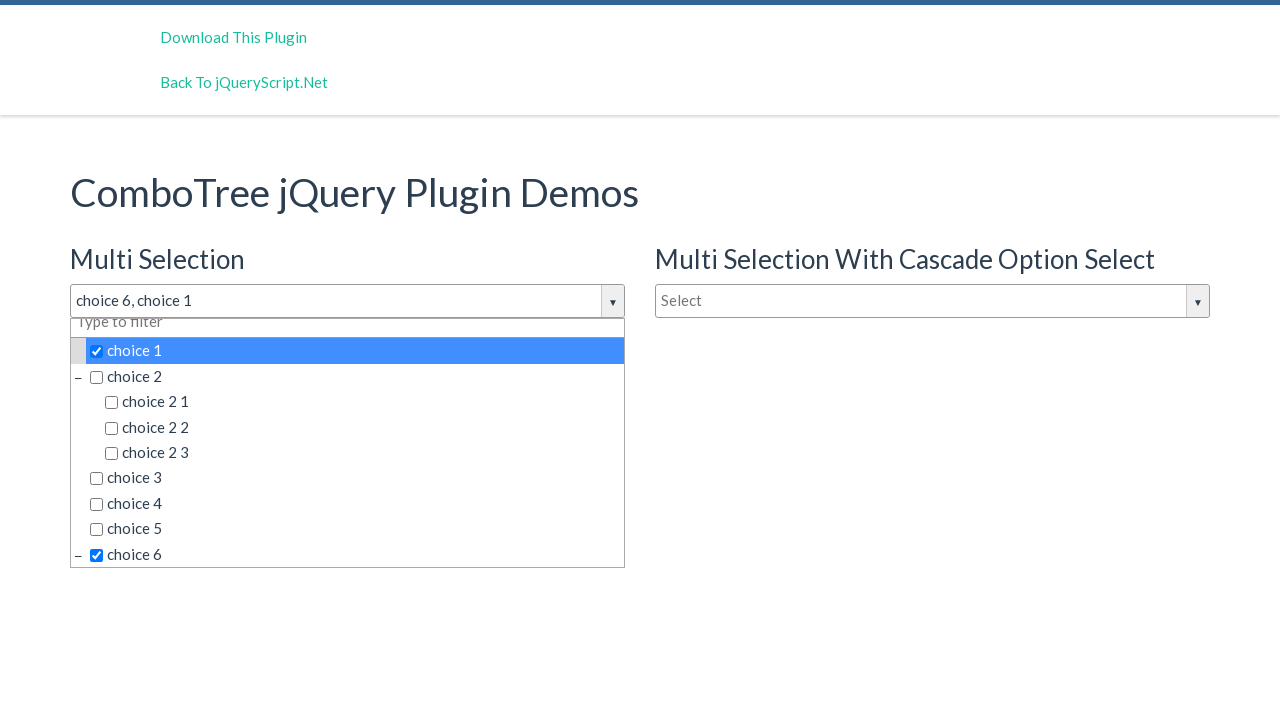

Clicked visible option: choice 2
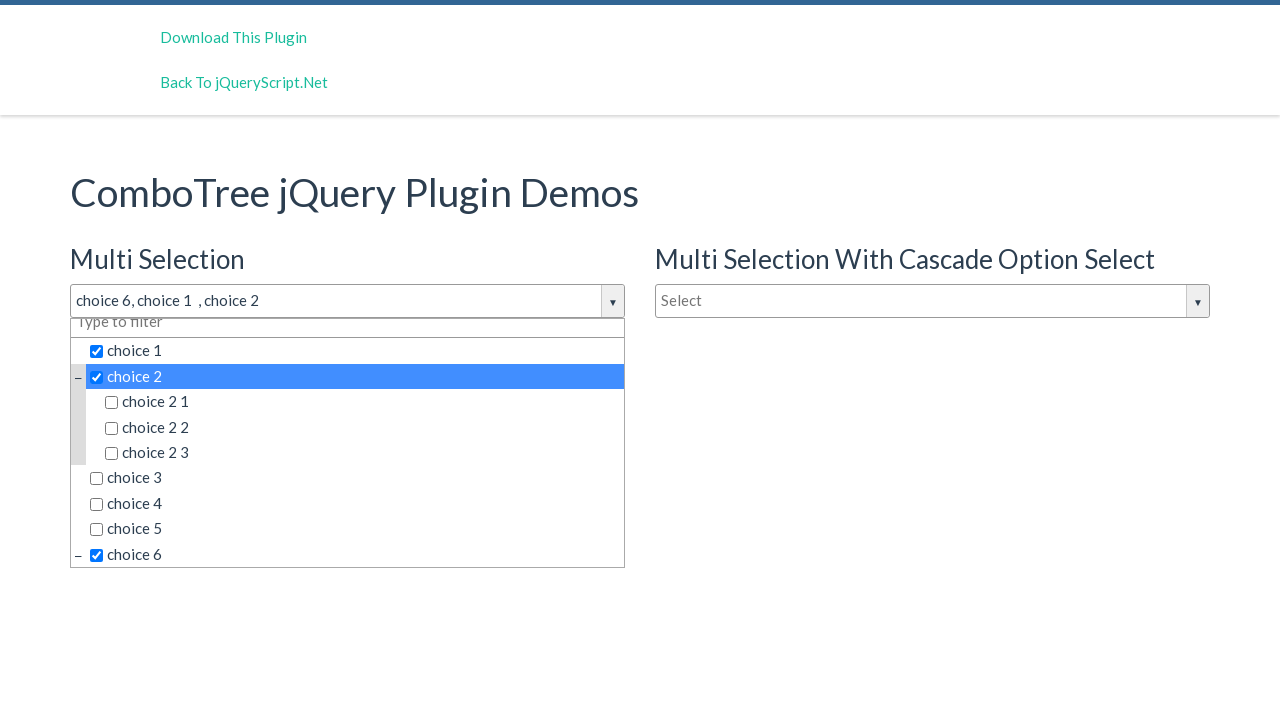

Clicked visible option: choice 2 1
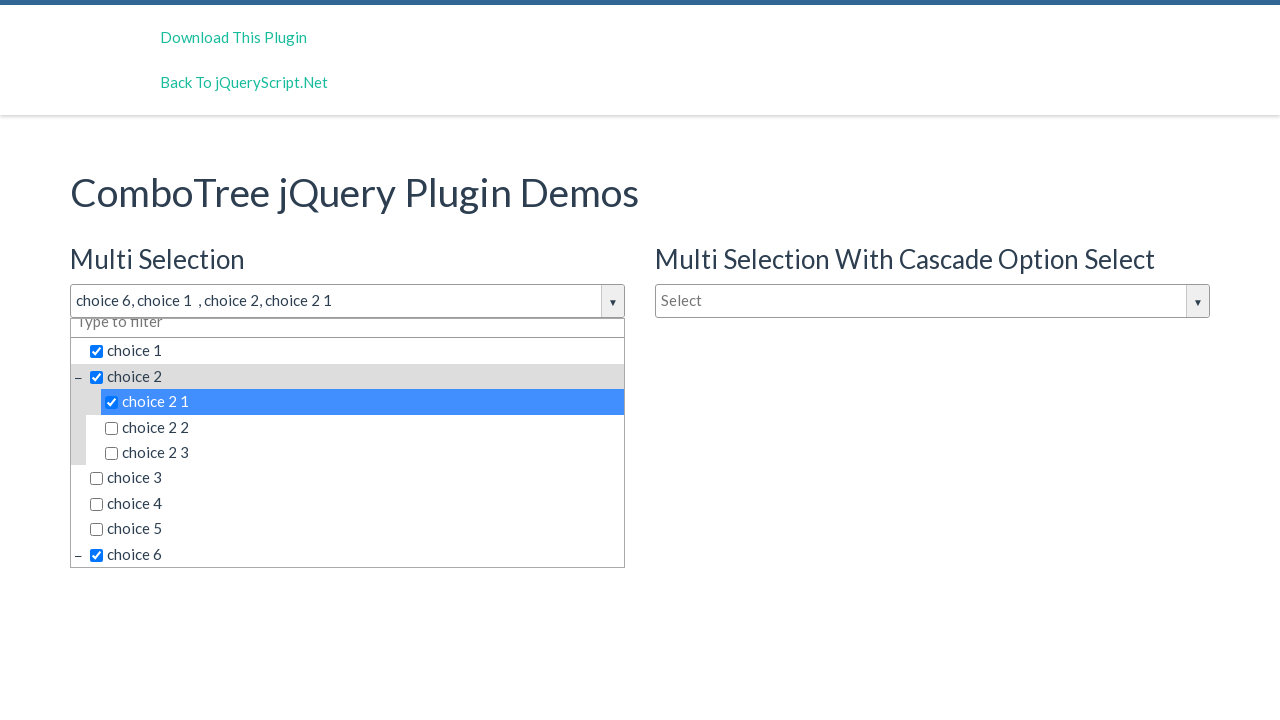

Clicked visible option: choice 2 2
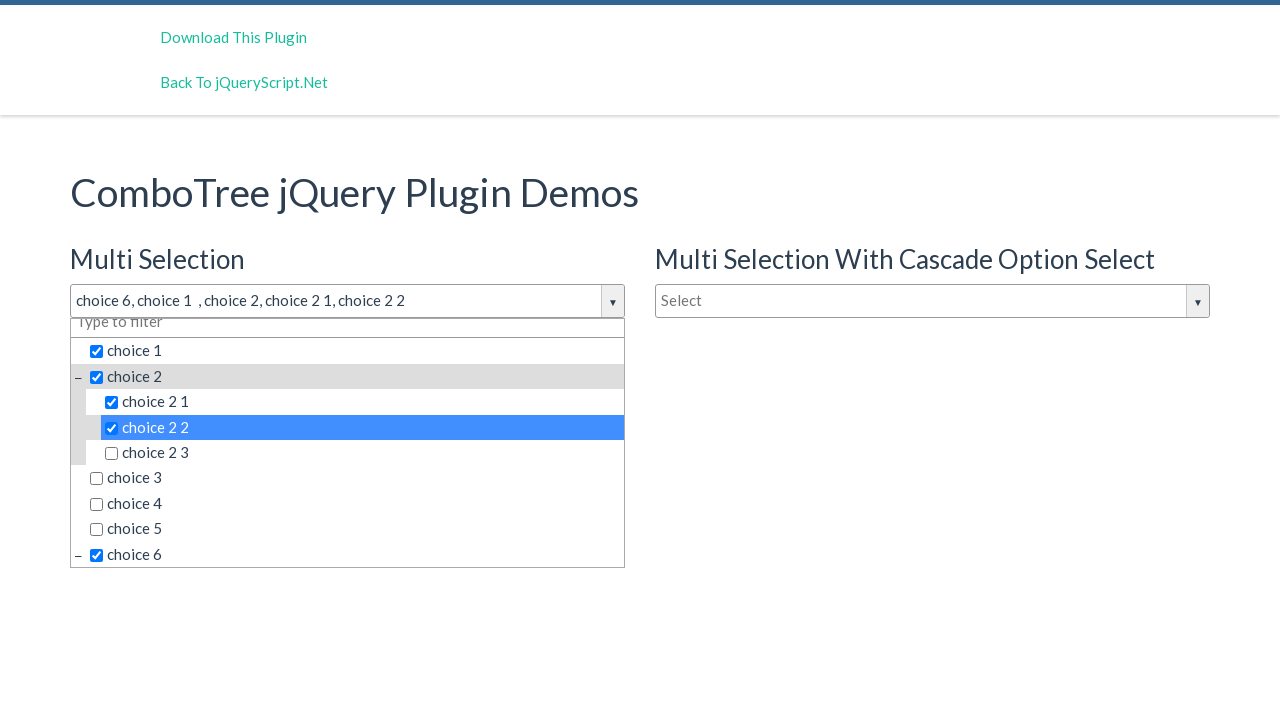

Clicked visible option: choice 2 3
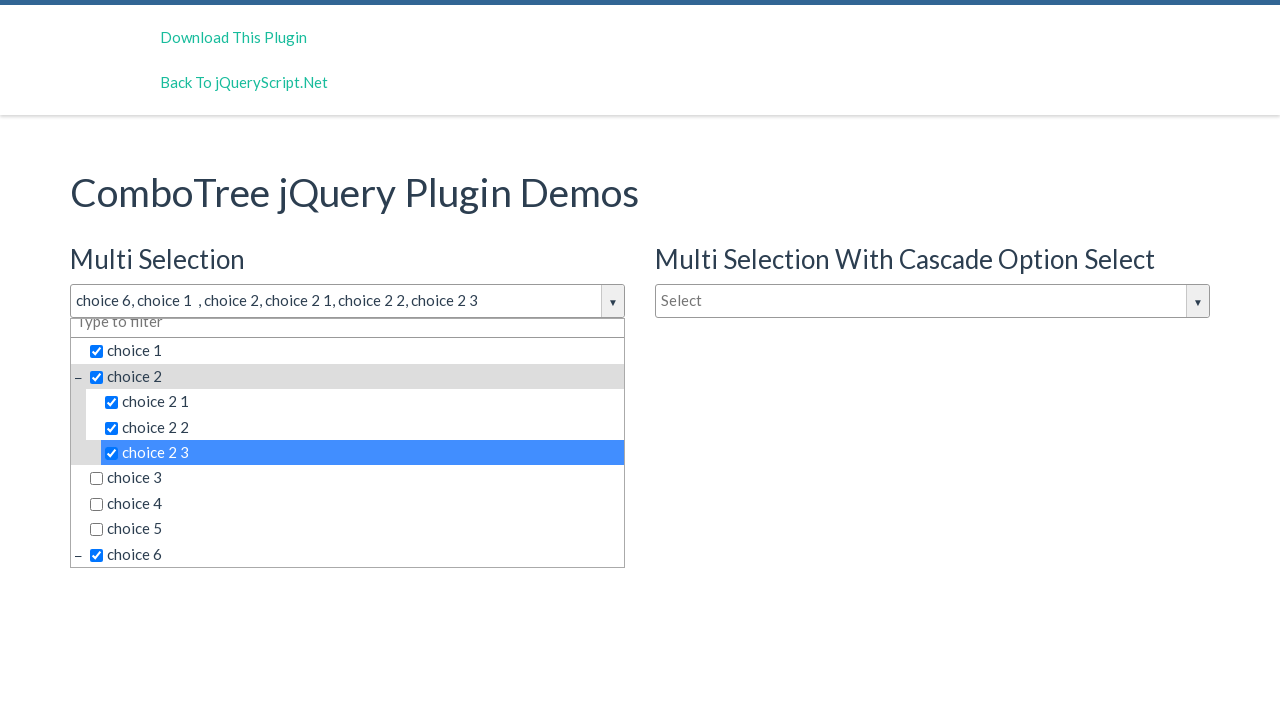

Clicked visible option: choice 3
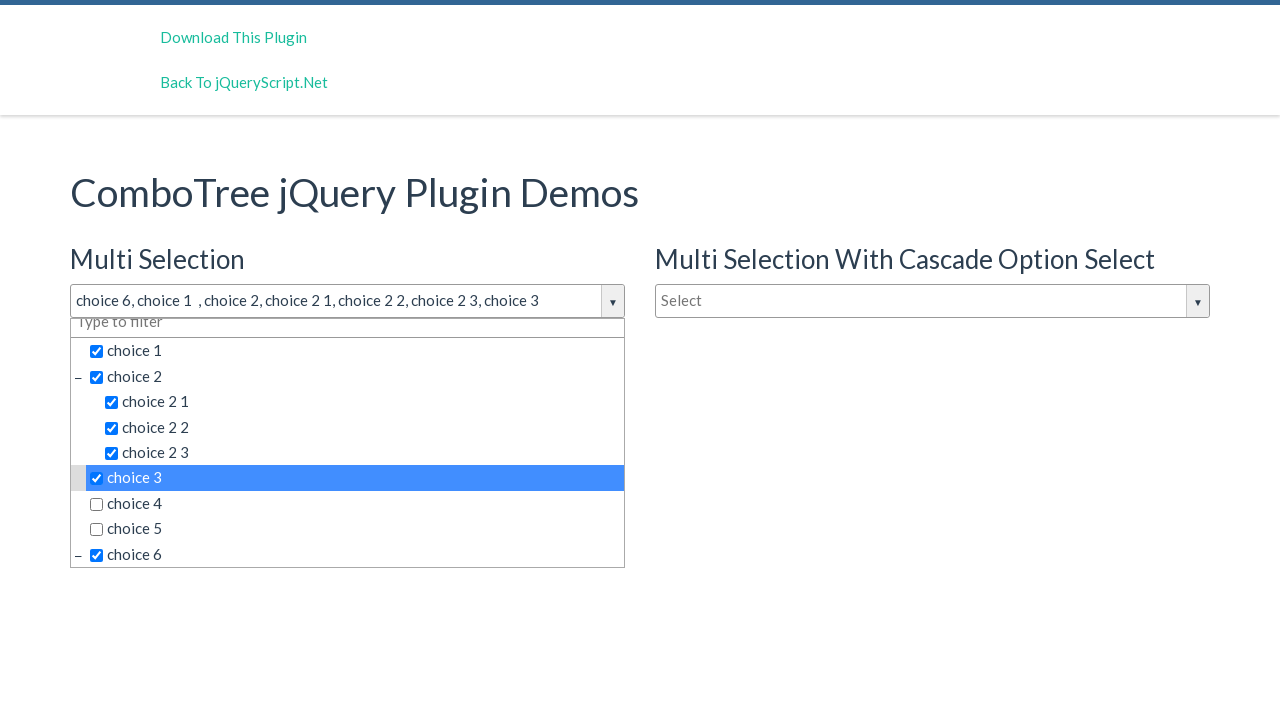

Clicked visible option: choice 4
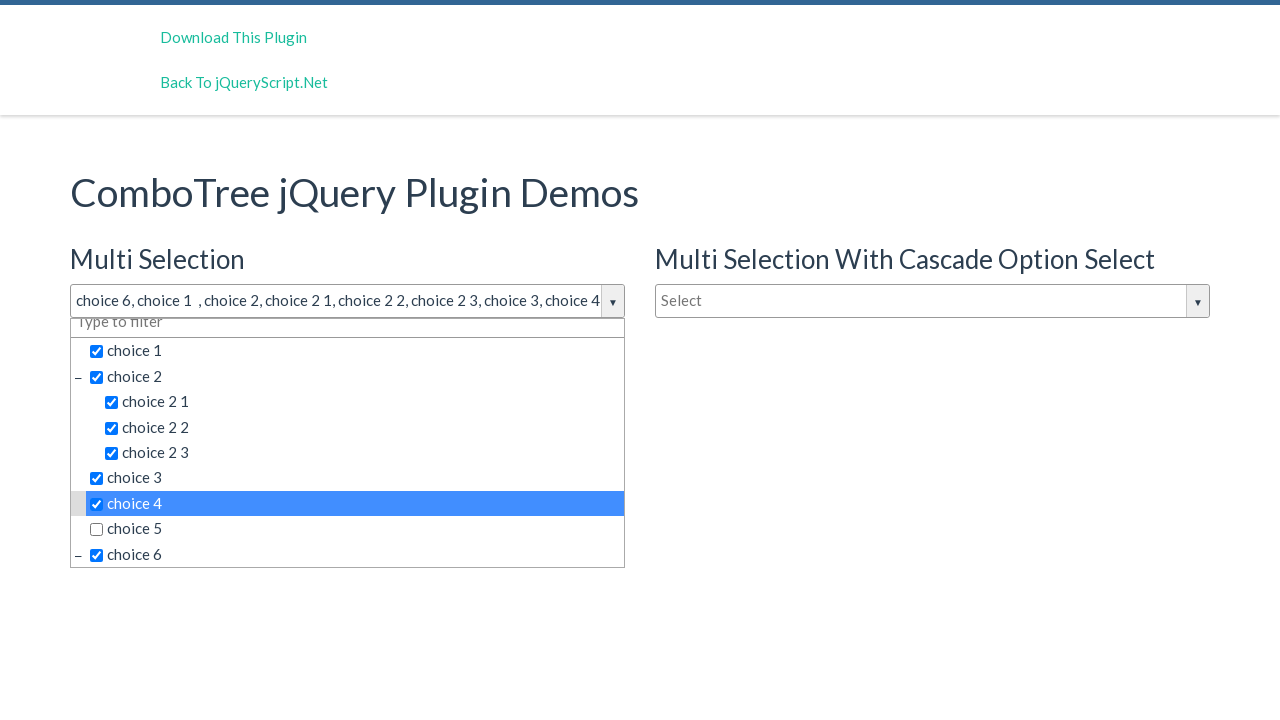

Clicked visible option: choice 5
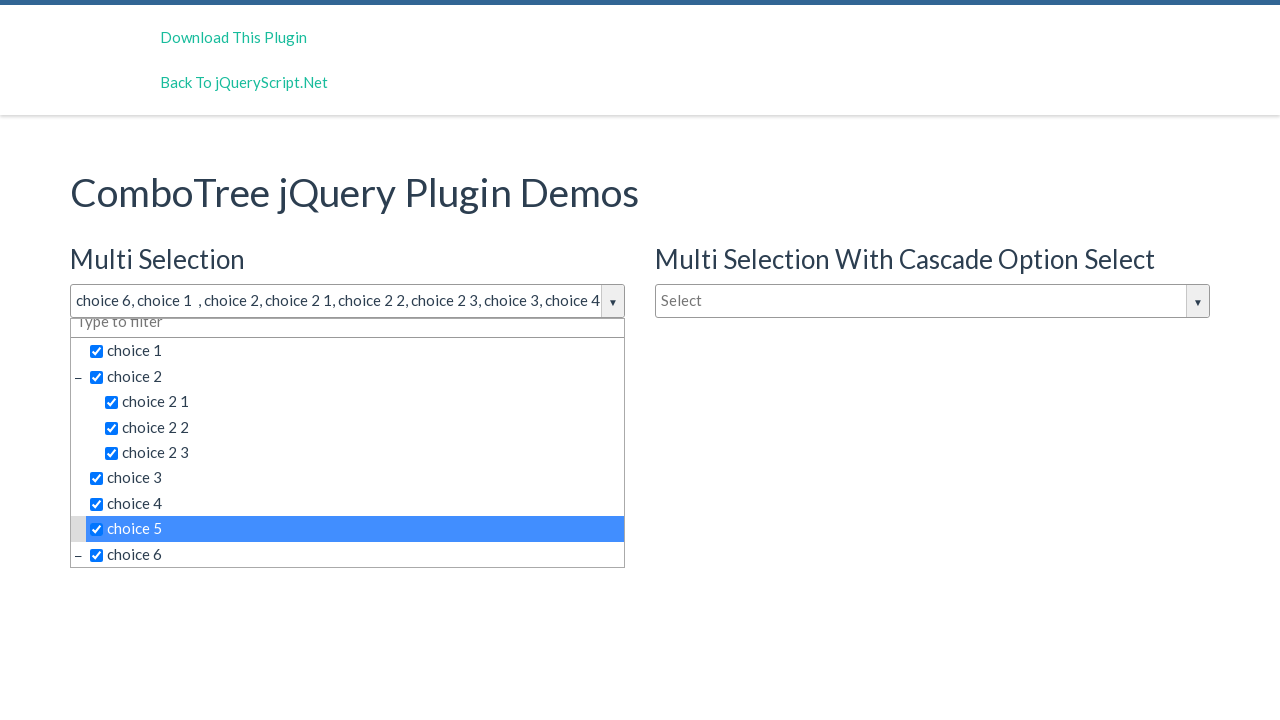

Clicked visible option: choice 6
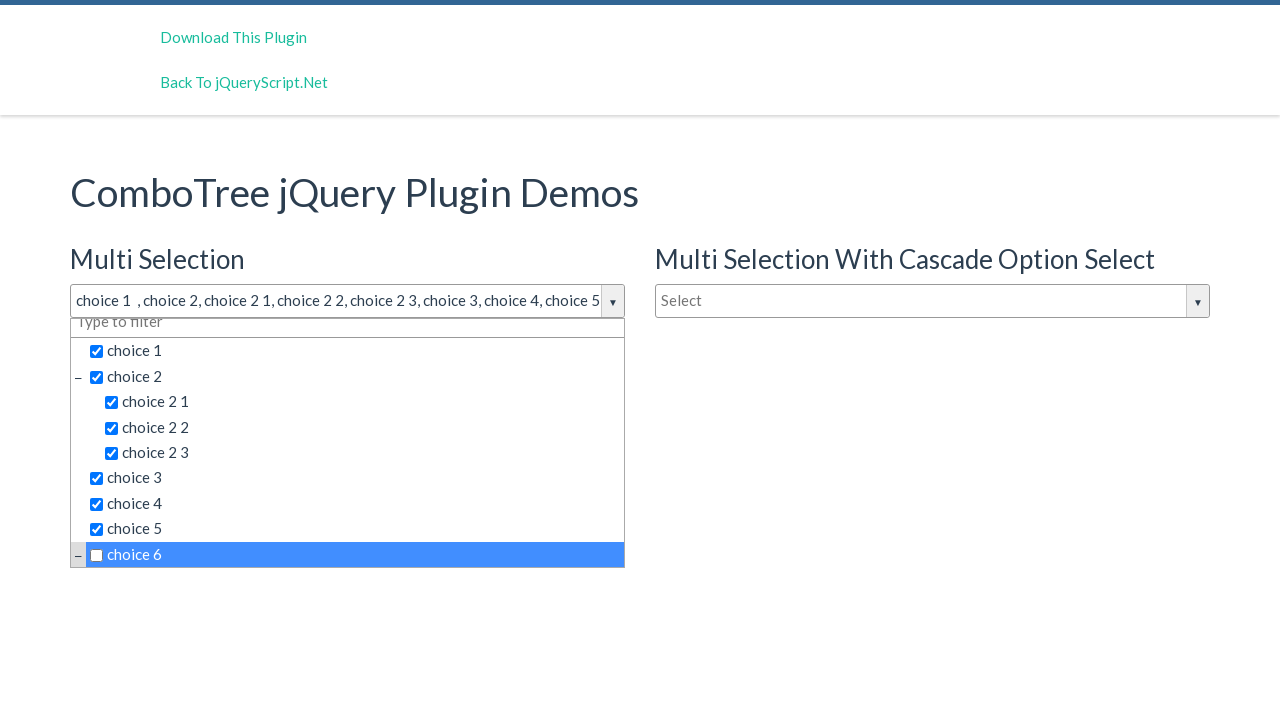

Clicked visible option: choice 6 1
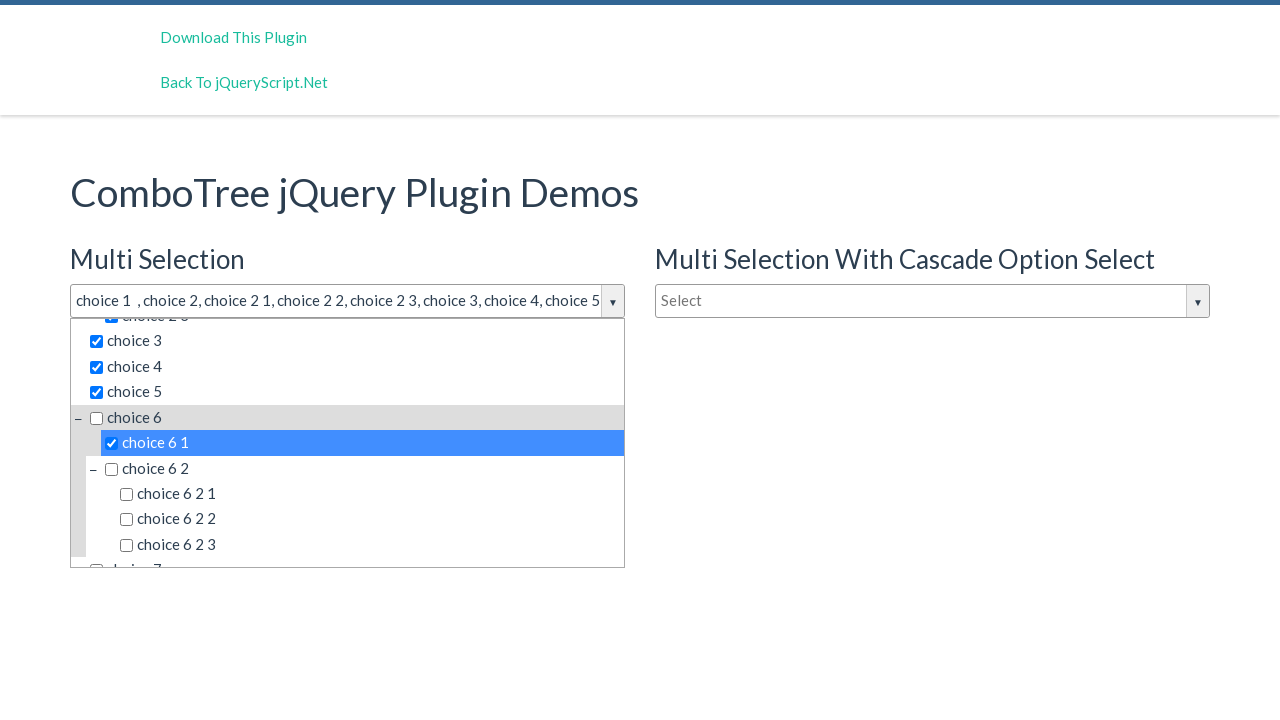

Clicked visible option: choice 6 2
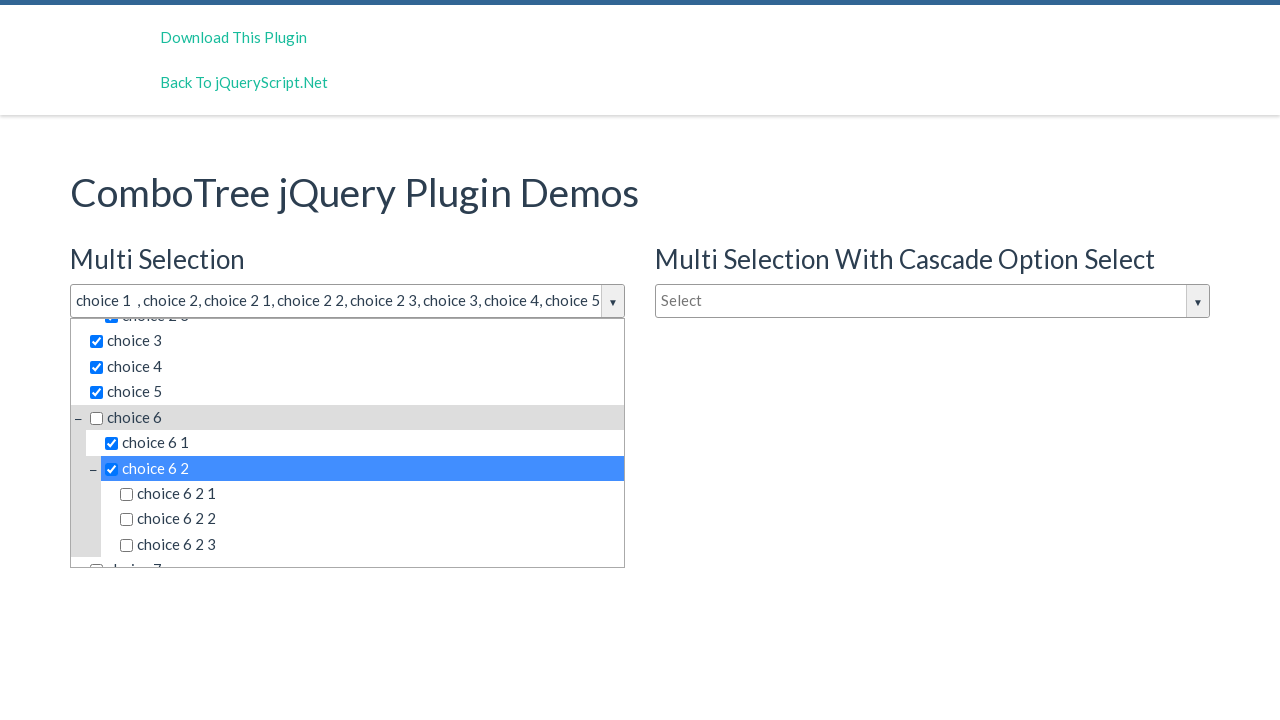

Clicked visible option: choice 6 2 1
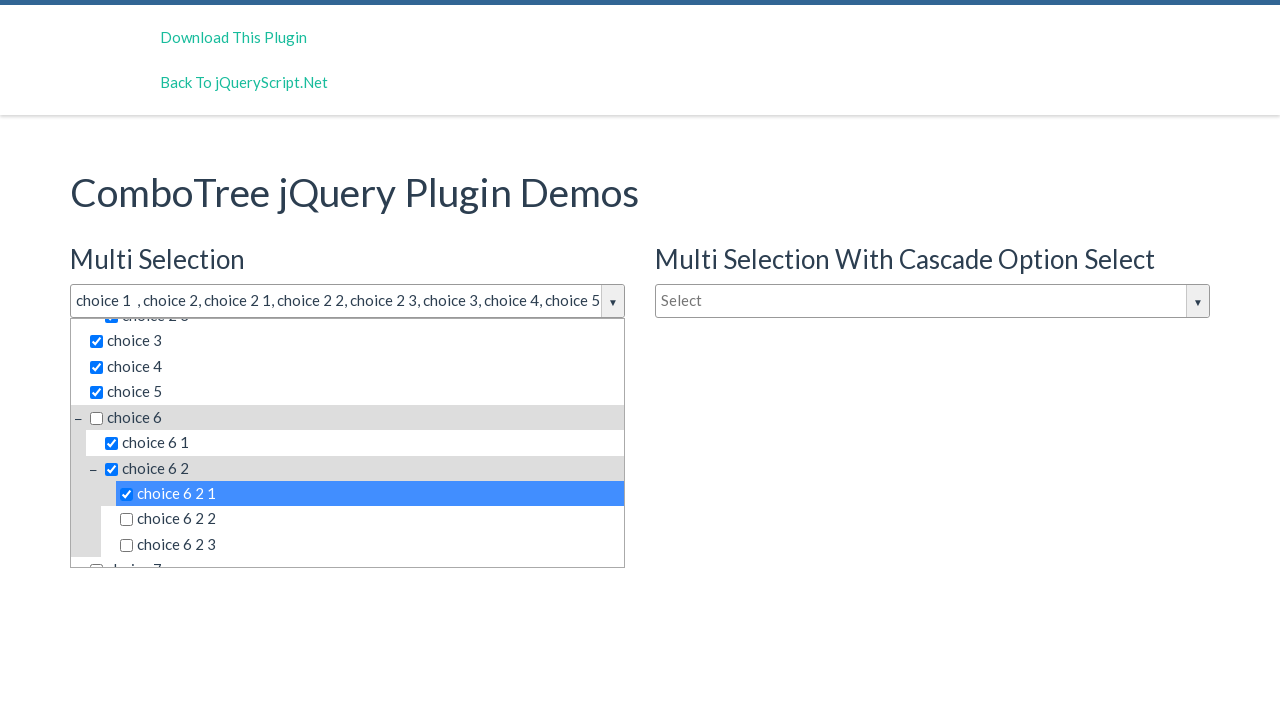

Clicked visible option: choice 6 2 2
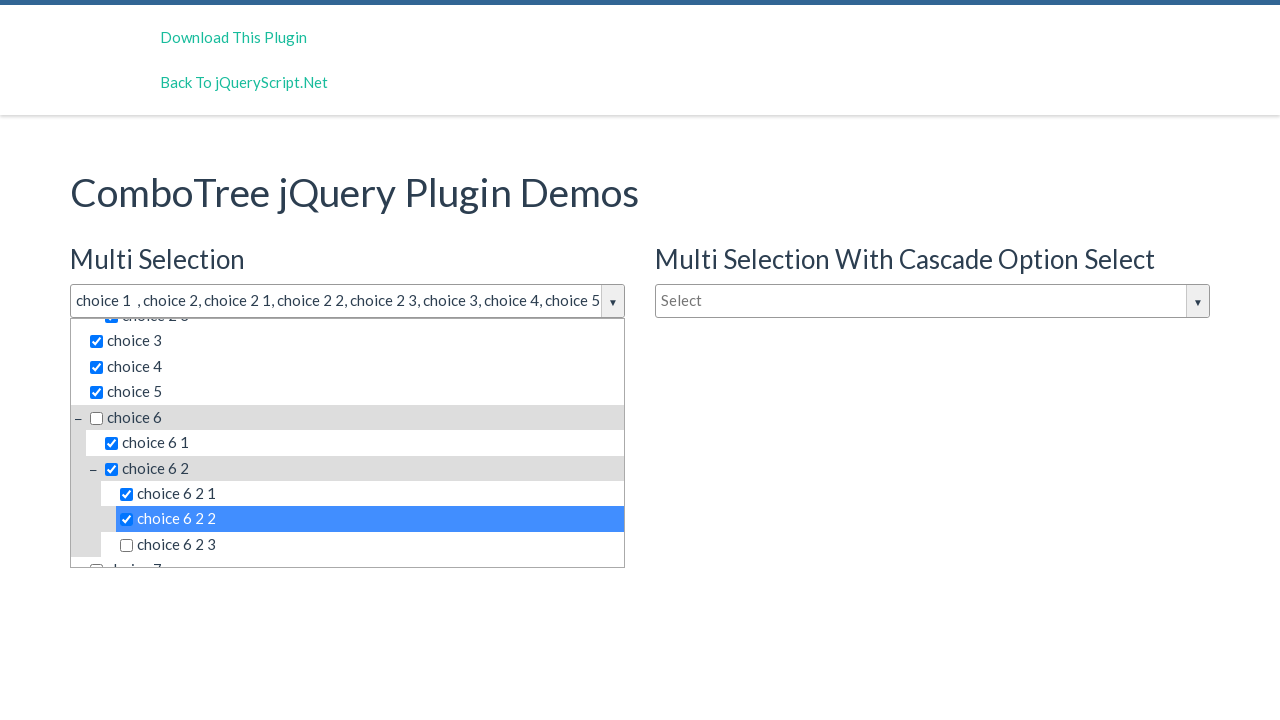

Clicked visible option: choice 6 2 3
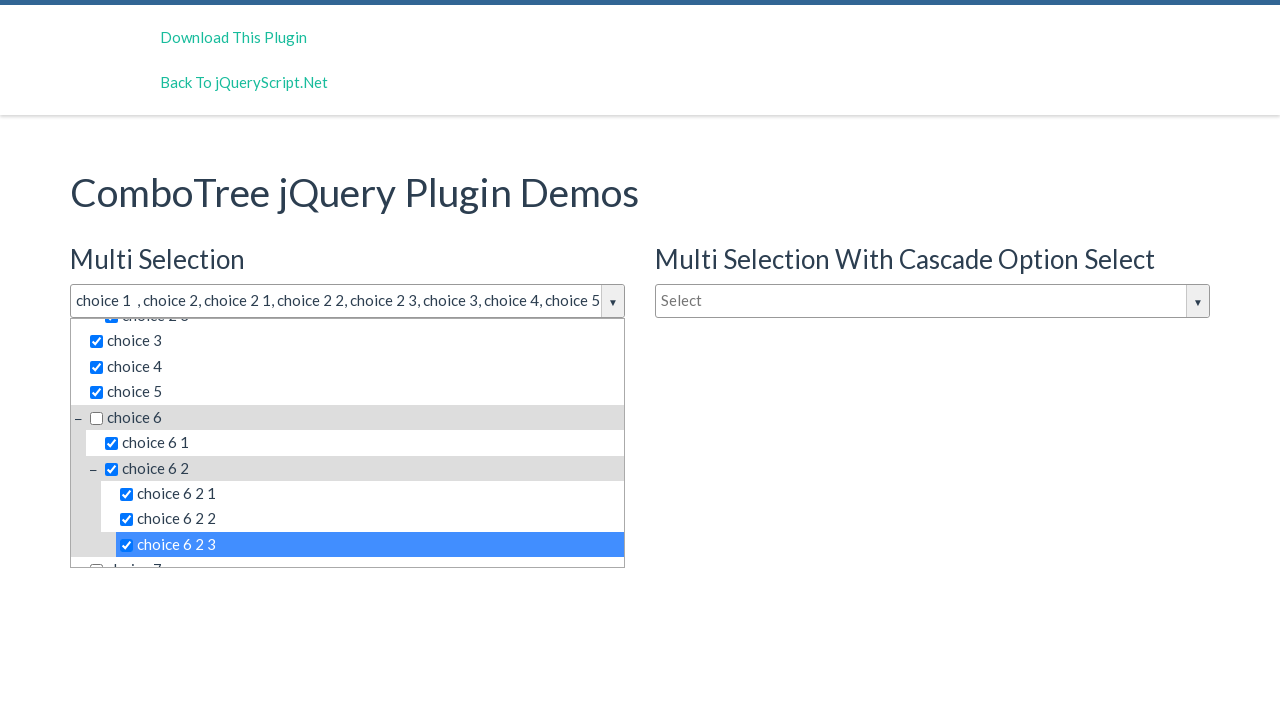

Clicked visible option: choice 7
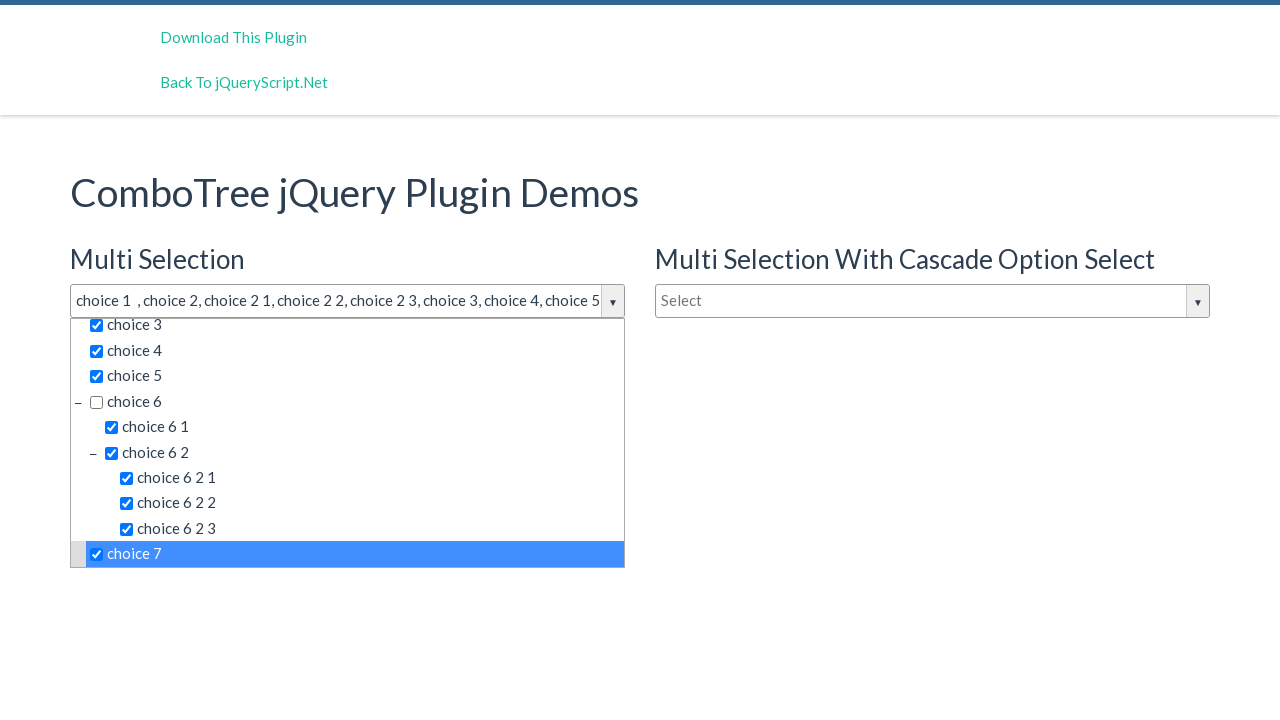

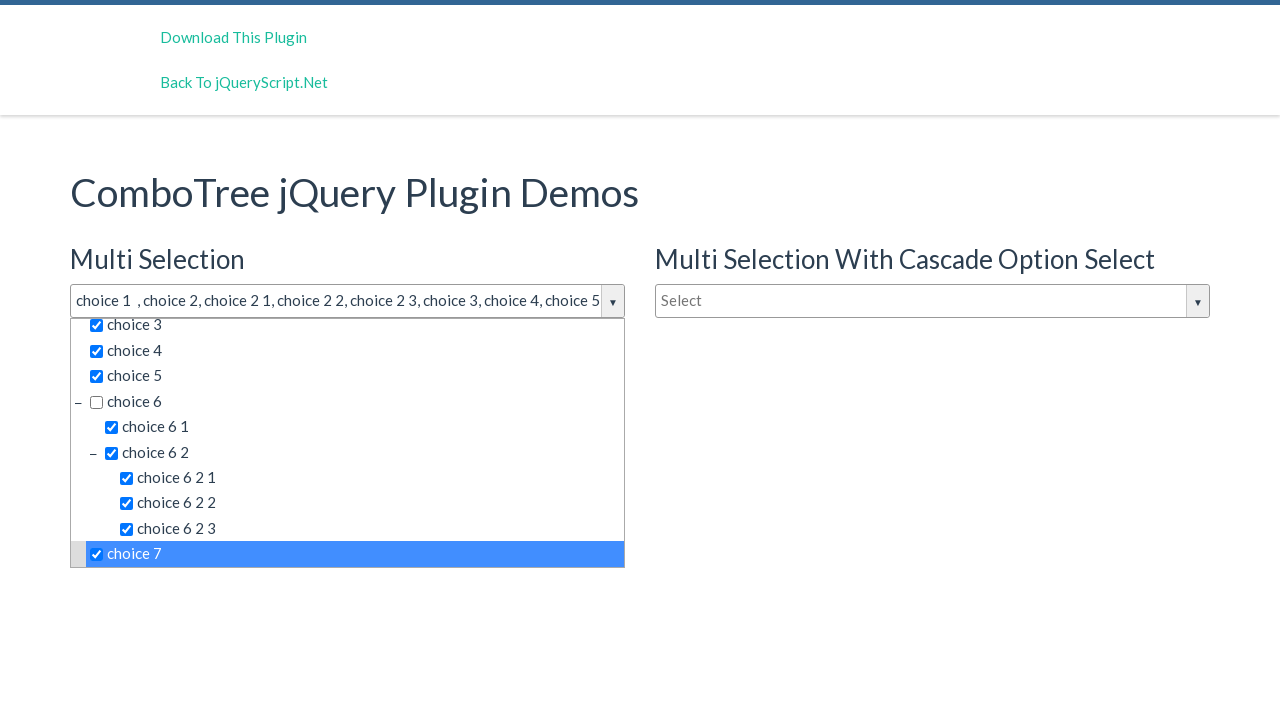